Navigates to CoinMarketCap and verifies that cryptocurrency data table with names and prices is displayed

Starting URL: https://coinmarketcap.com/

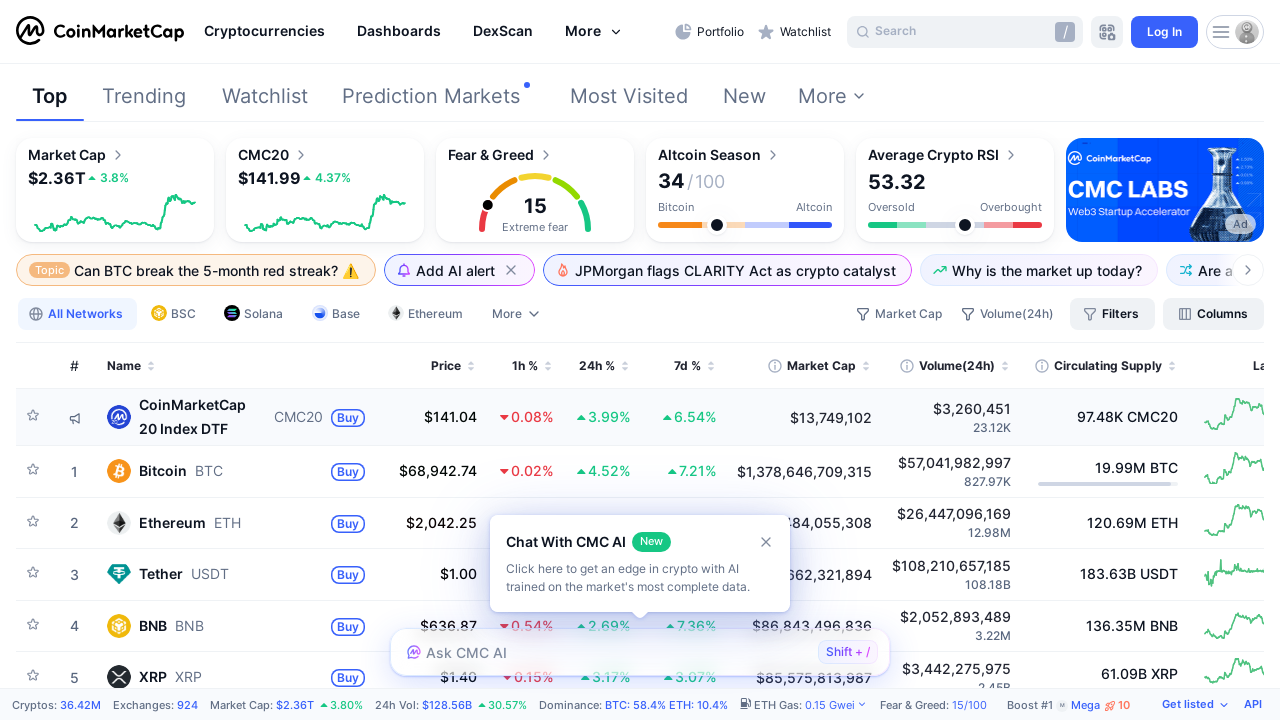

Waited for cryptocurrency table rows to load
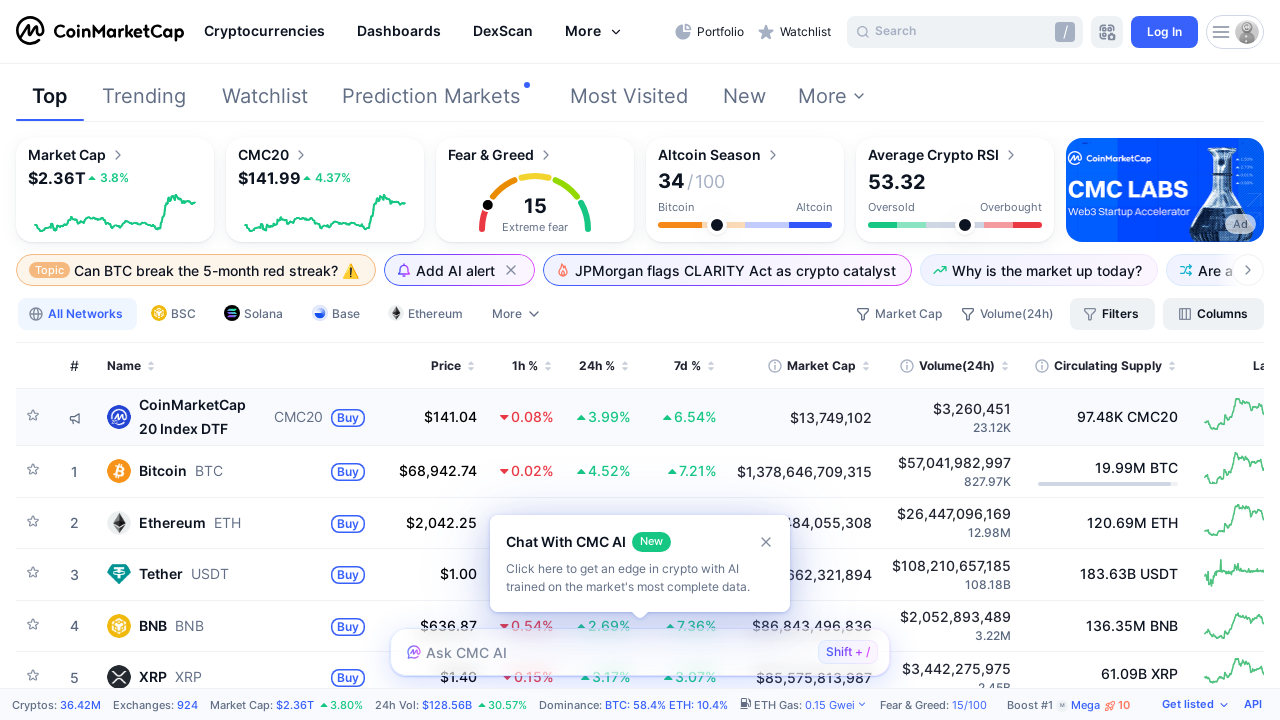

Verified cryptocurrency name column is visible
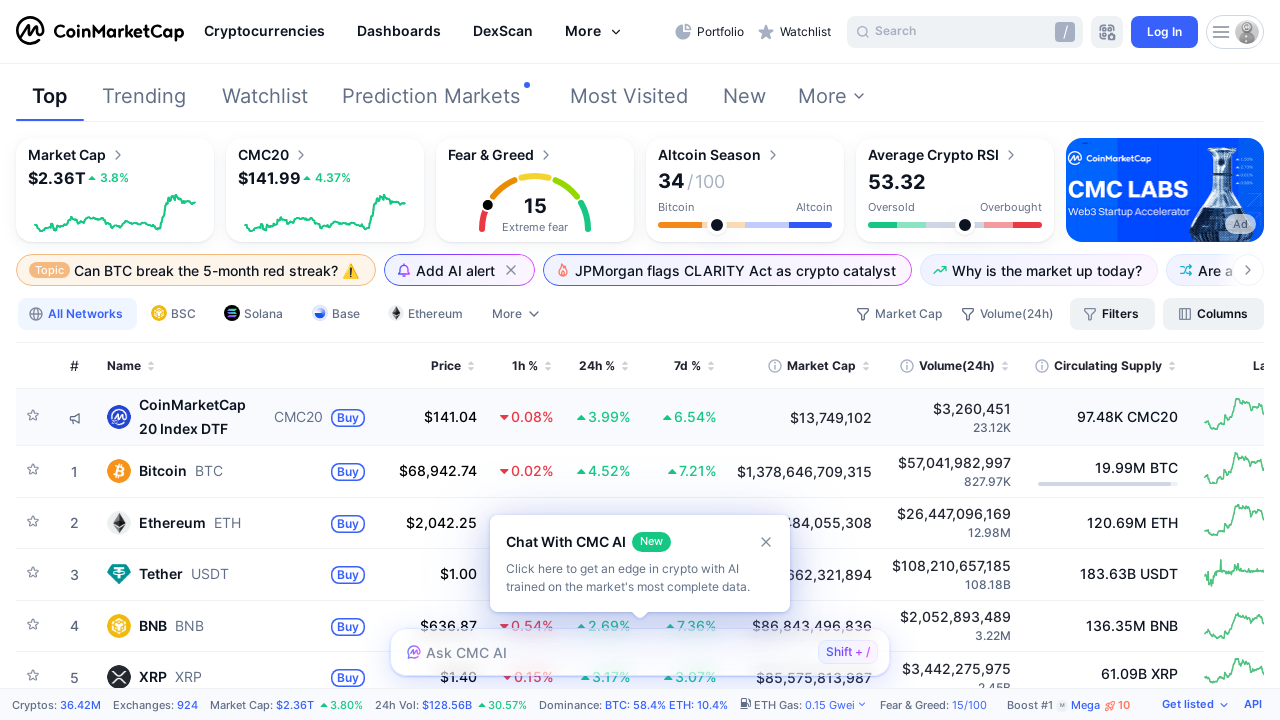

Verified cryptocurrency price column is visible
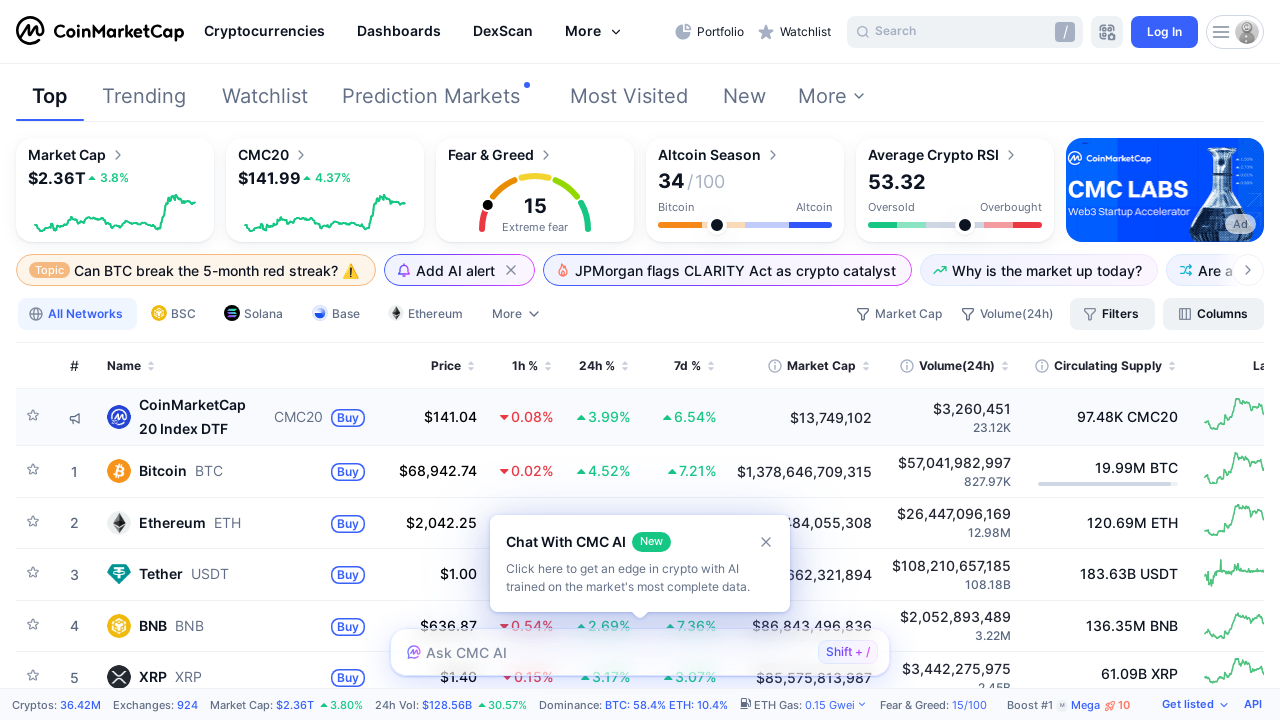

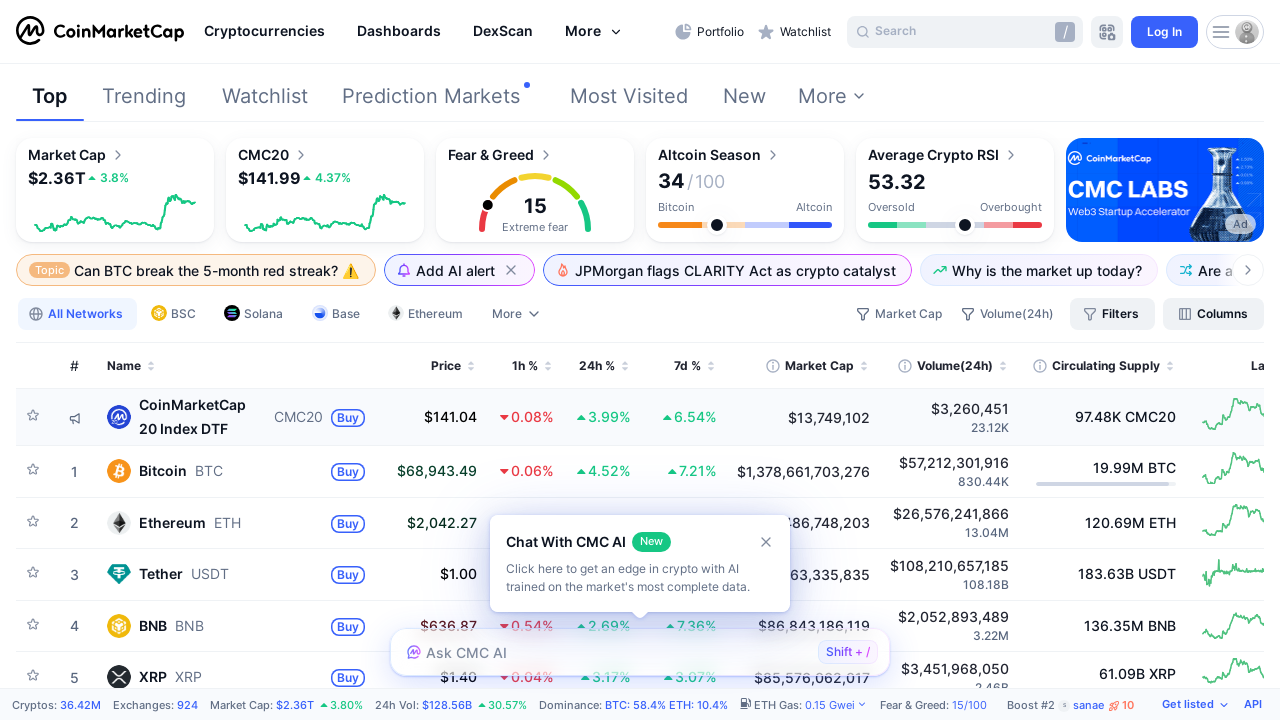